Tests an e-commerce shopping flow by adding specific products (Pista, Pears, Onion) to cart, proceeding to checkout, agreeing to terms, and placing an order

Starting URL: https://rahulshettyacademy.com/seleniumPractise/#/

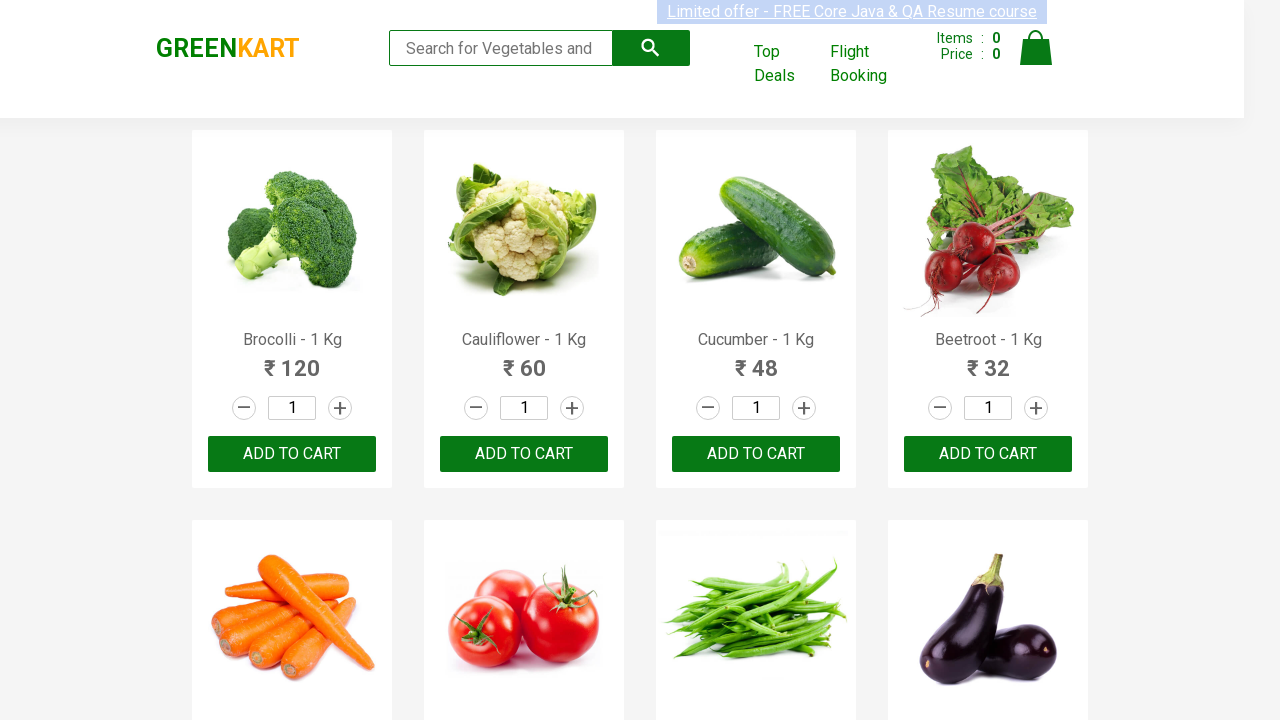

Waited for products to load on the page
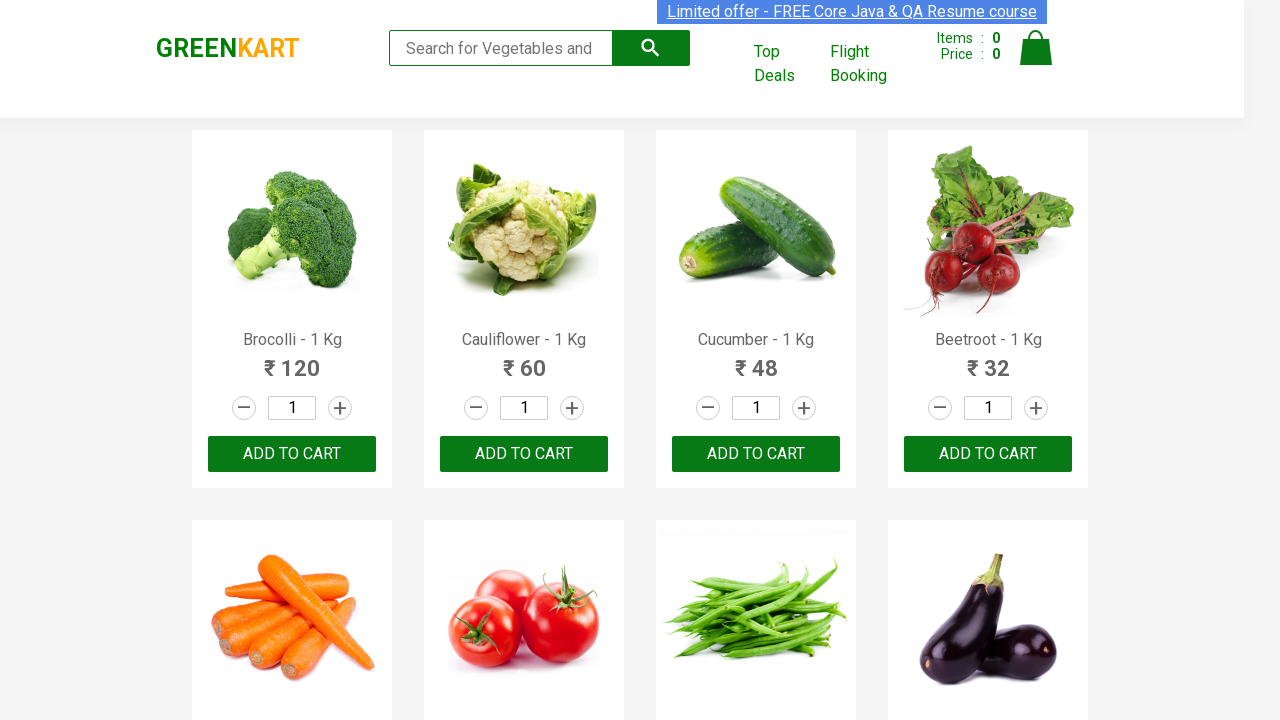

Retrieved all product elements from the page
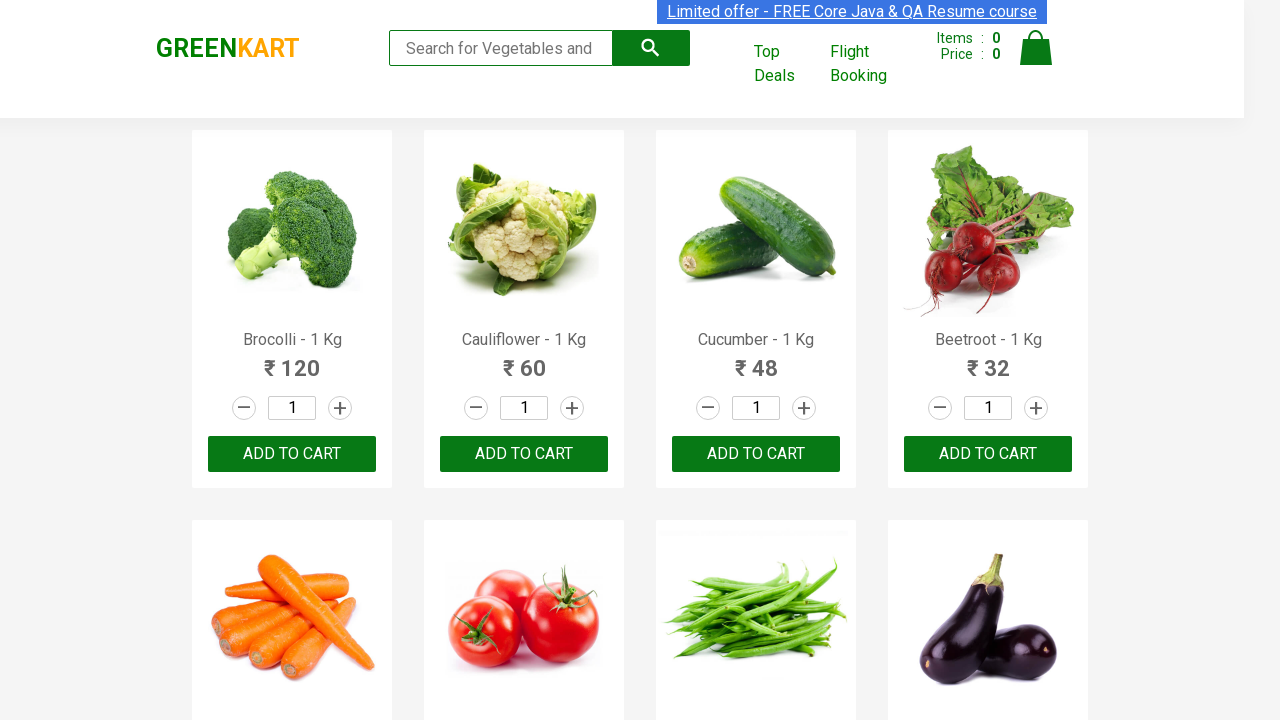

Added Onion to cart at (524, 360) on div.product >> nth=13 >> .product-action
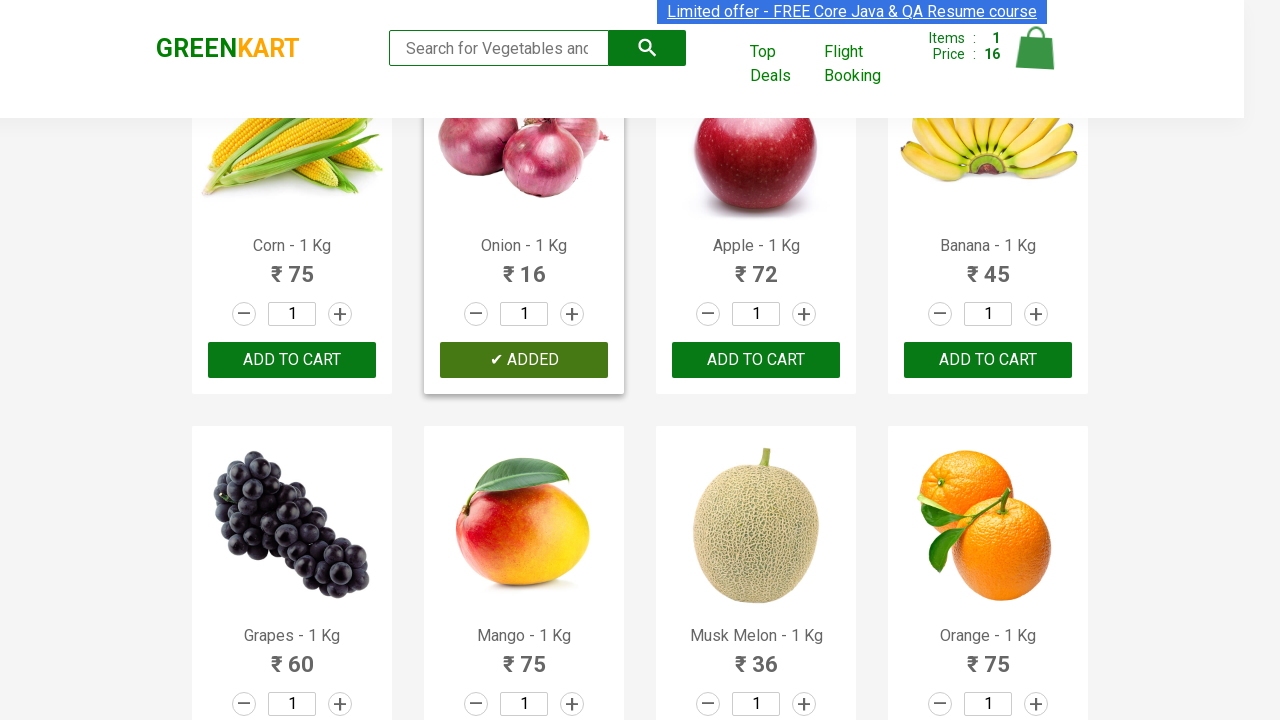

Waited for Onion to be added to cart
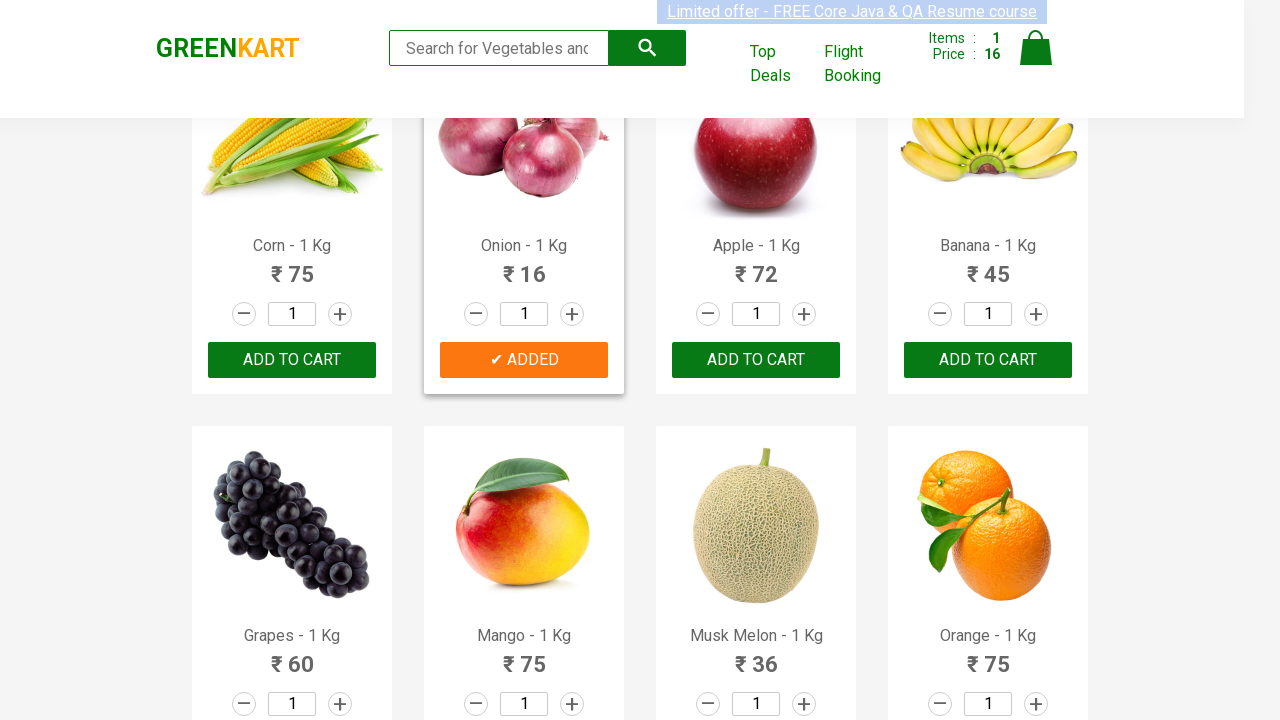

Added Pears to cart at (292, 360) on div.product >> nth=20 >> .product-action
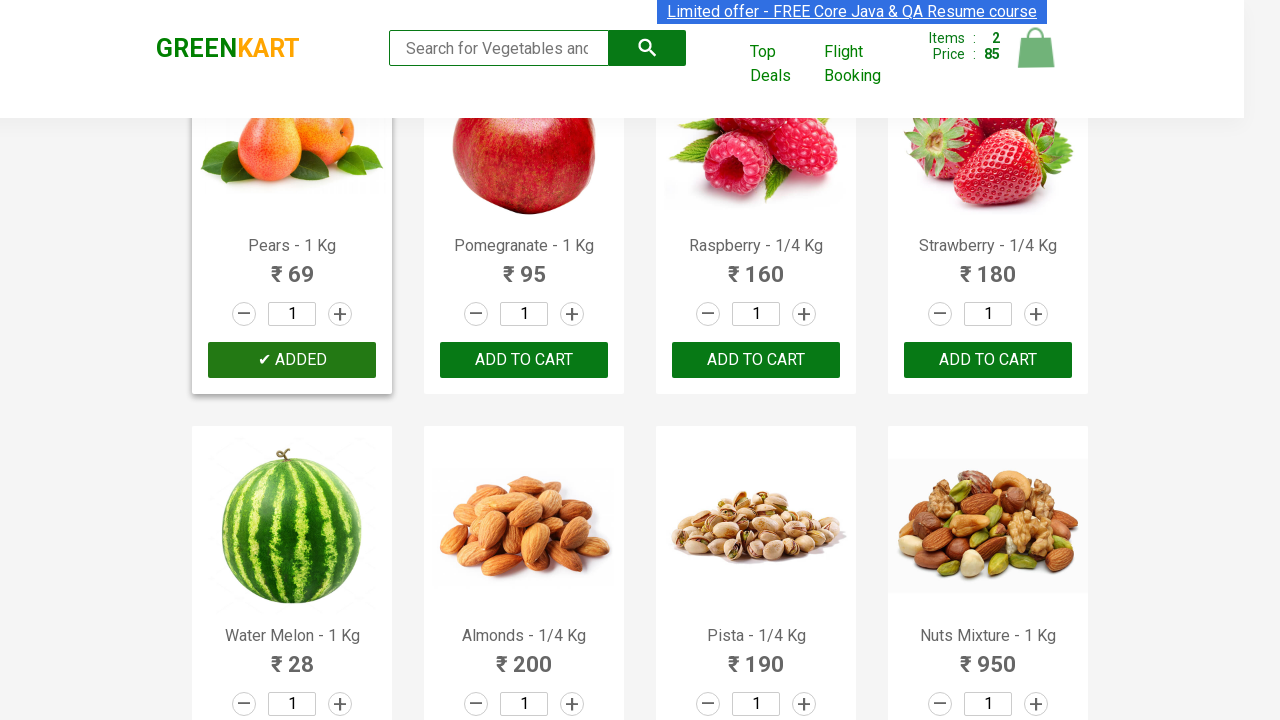

Waited for Pears to be added to cart
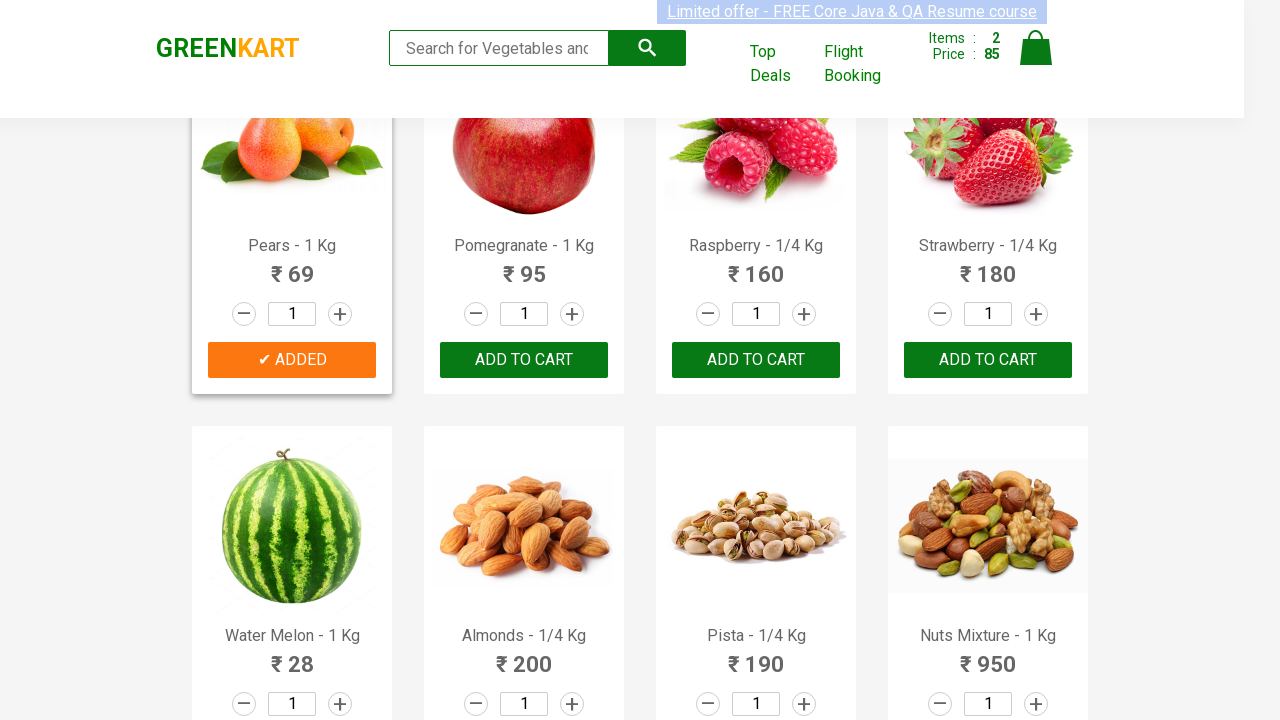

Added Pista to cart at (756, 686) on div.product >> nth=26 >> .product-action
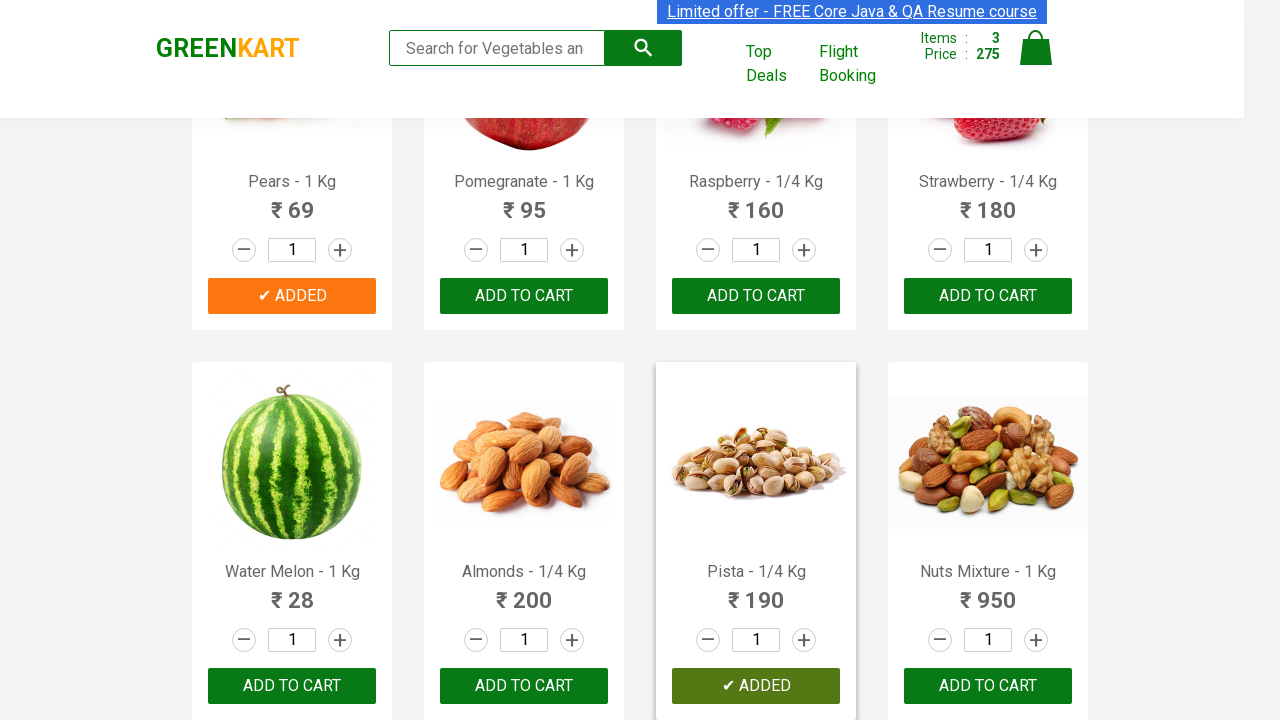

Waited for Pista to be added to cart
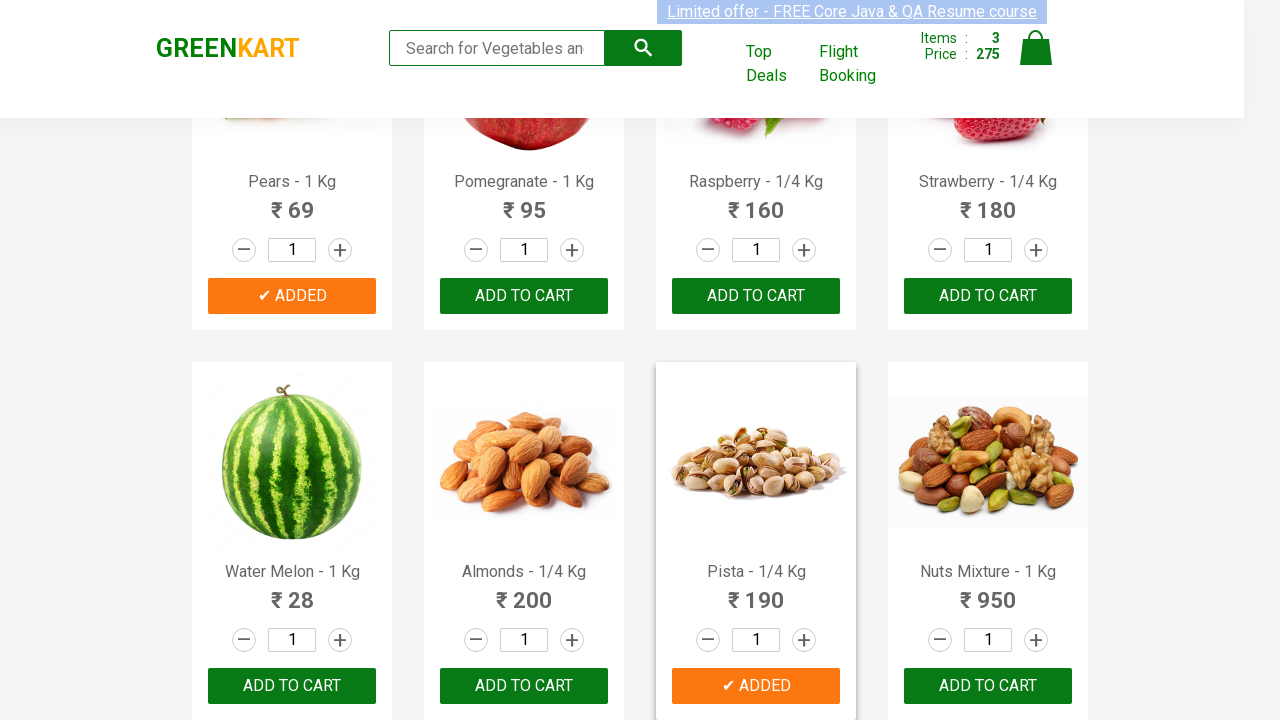

Clicked on cart icon to view cart at (1036, 59) on .cart-icon
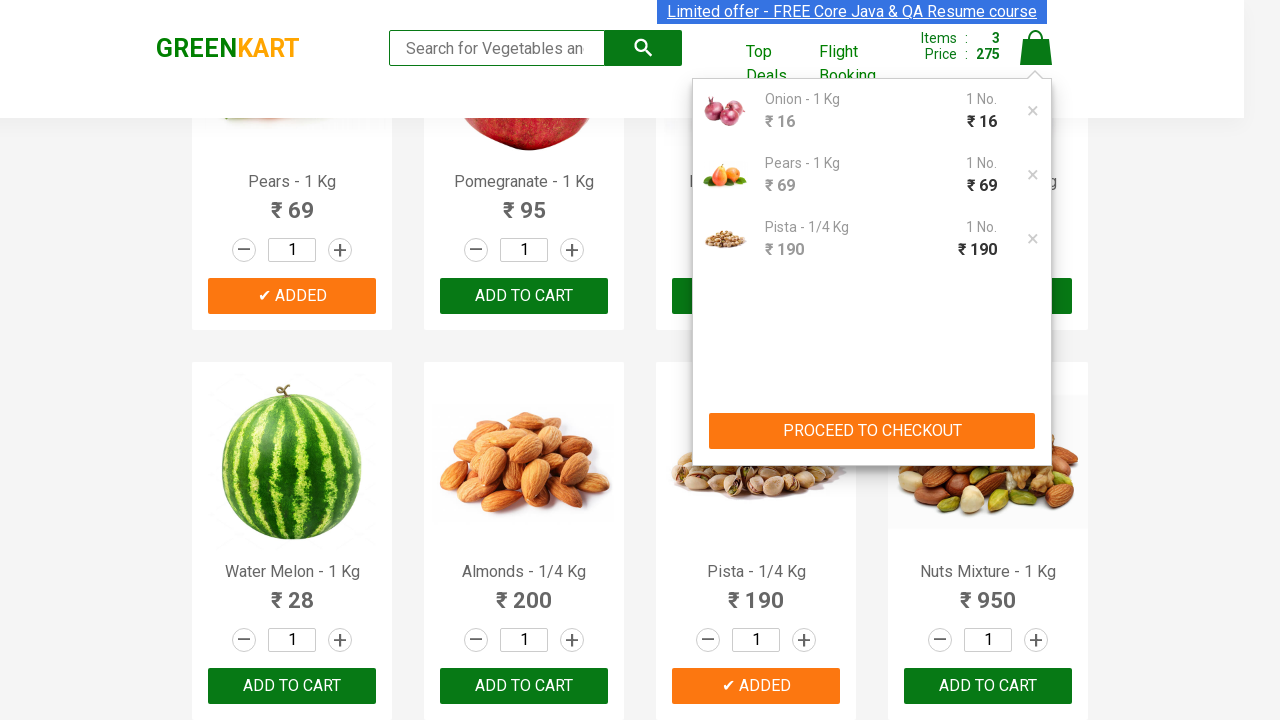

Waited for cart page to load
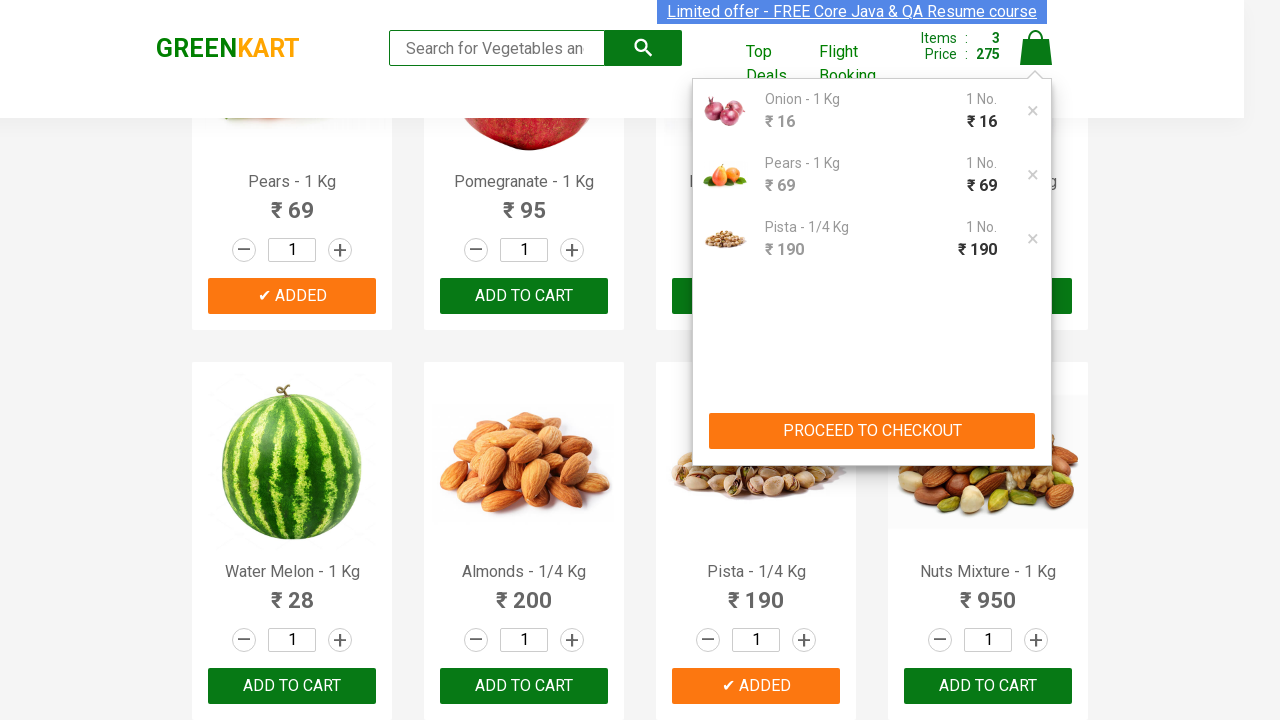

Clicked proceed to checkout button at (872, 431) on .action-block
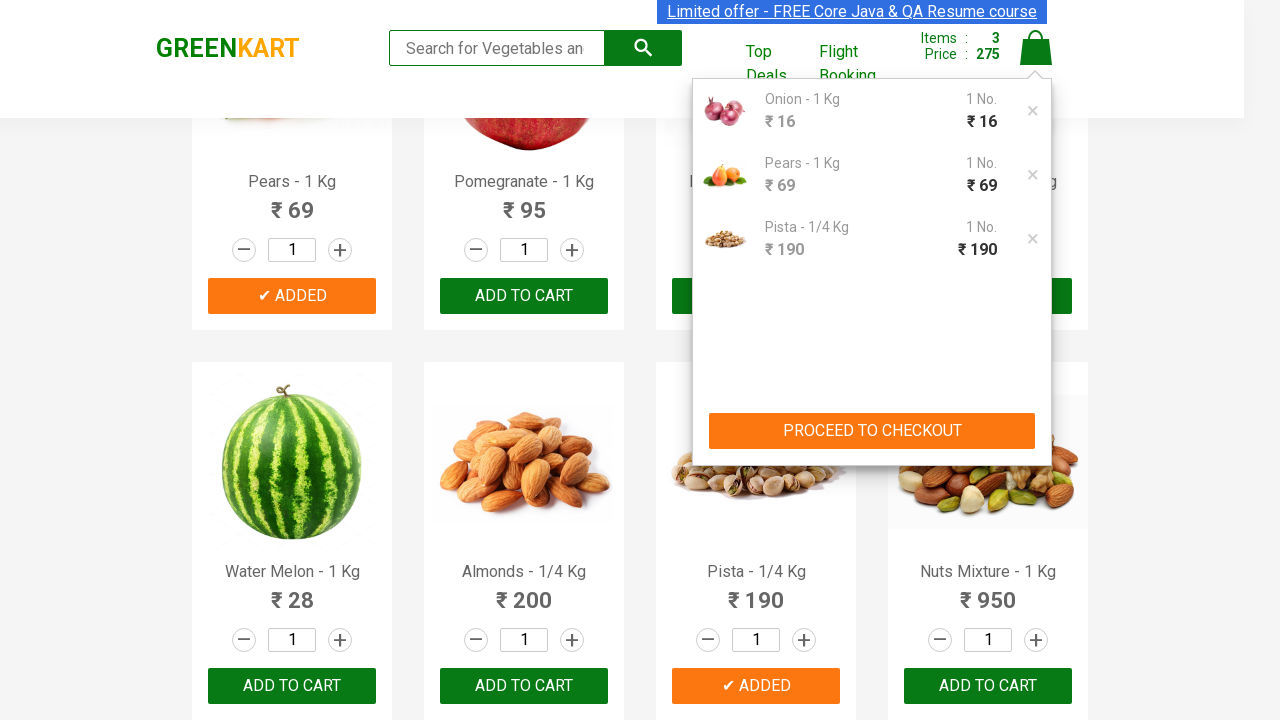

Waited for checkout page to load
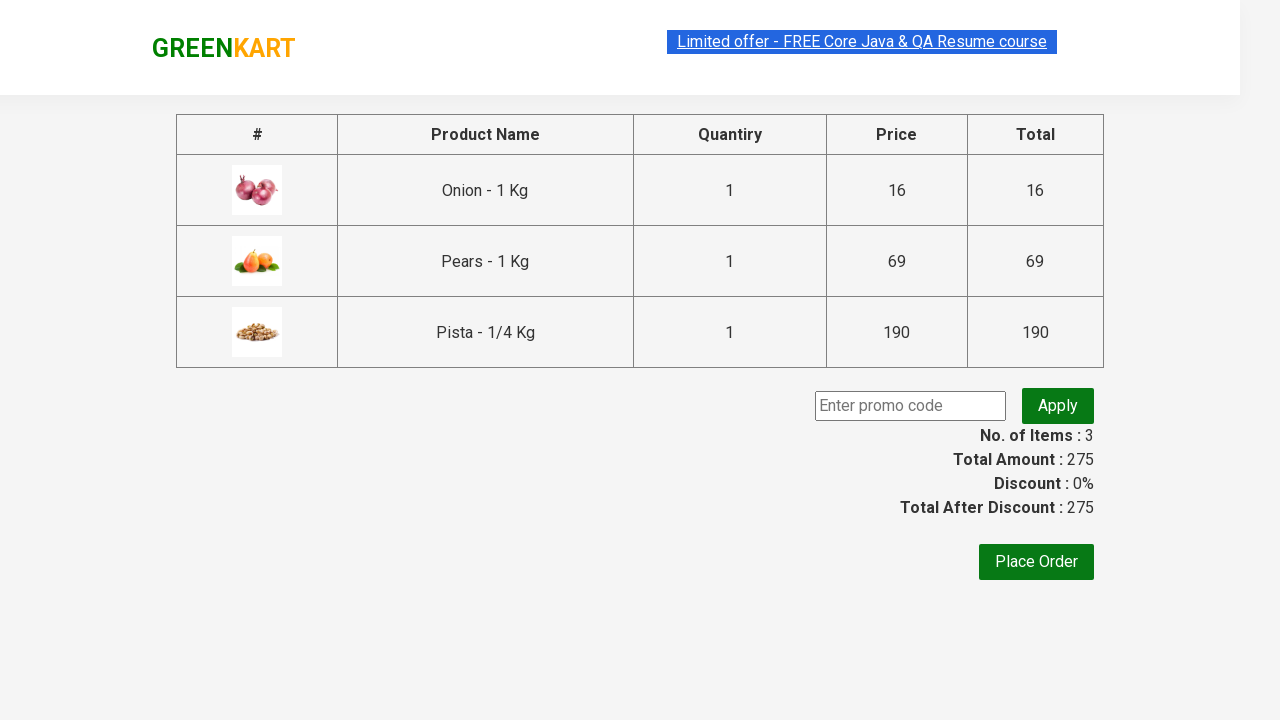

Clicked Place Order button at (1036, 562) on button:text('Place Order')
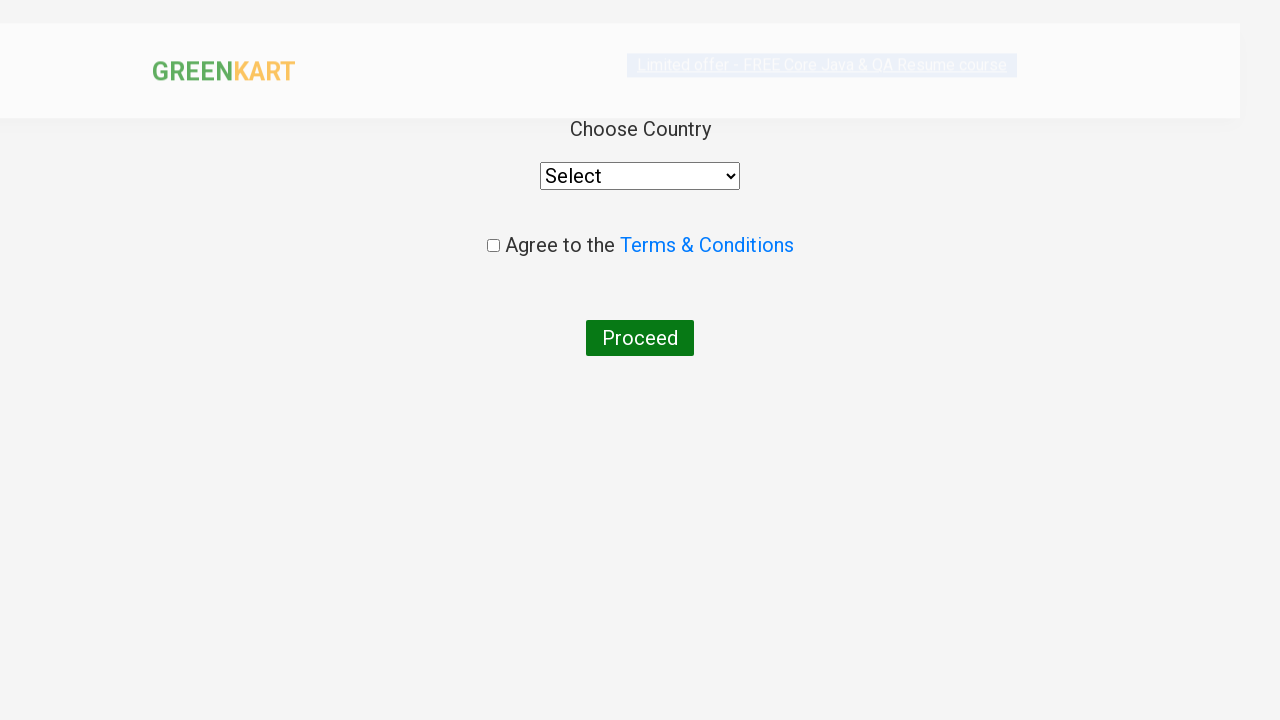

Waited for order confirmation modal to appear
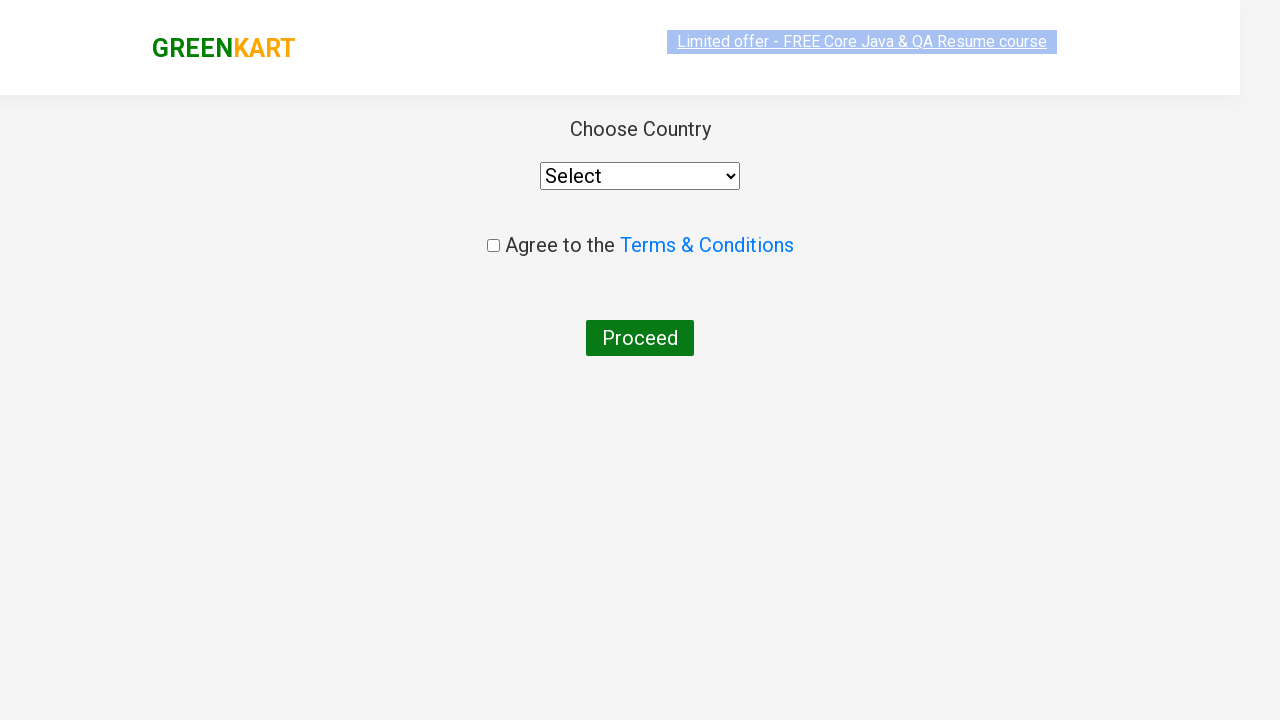

Clicked agree to terms checkbox at (493, 246) on .chkAgree
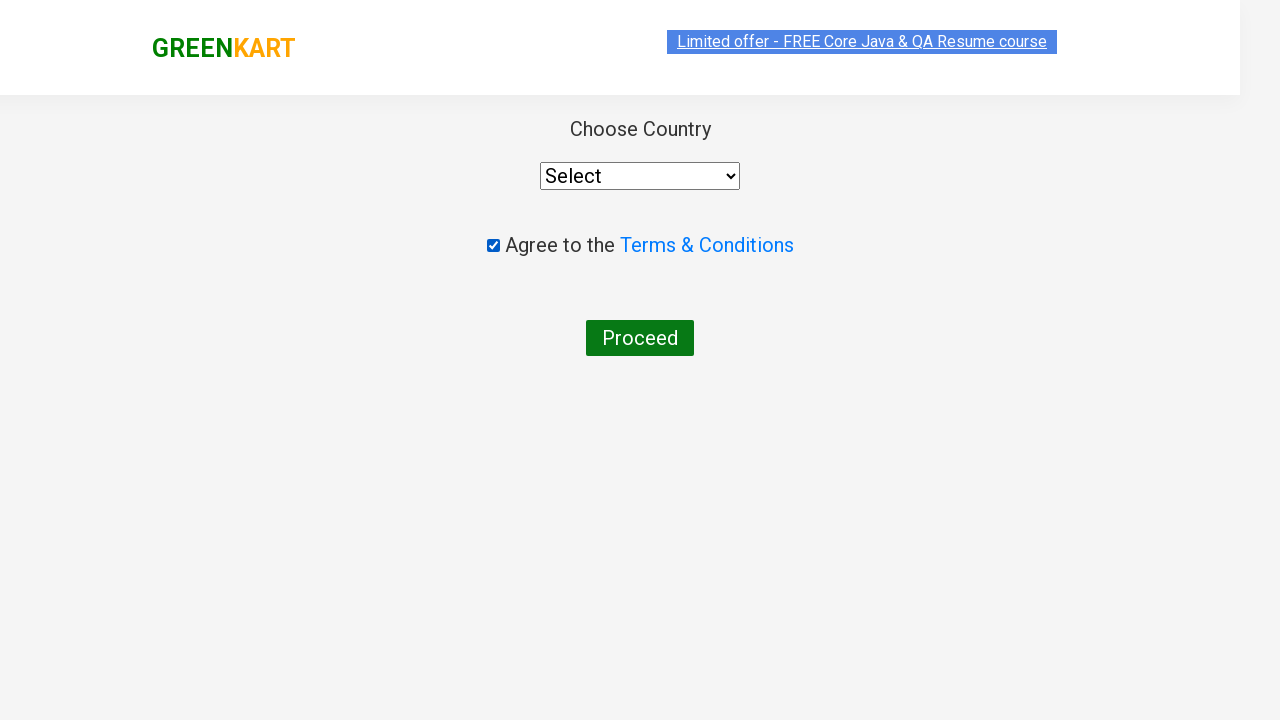

Waited for terms agreement to register
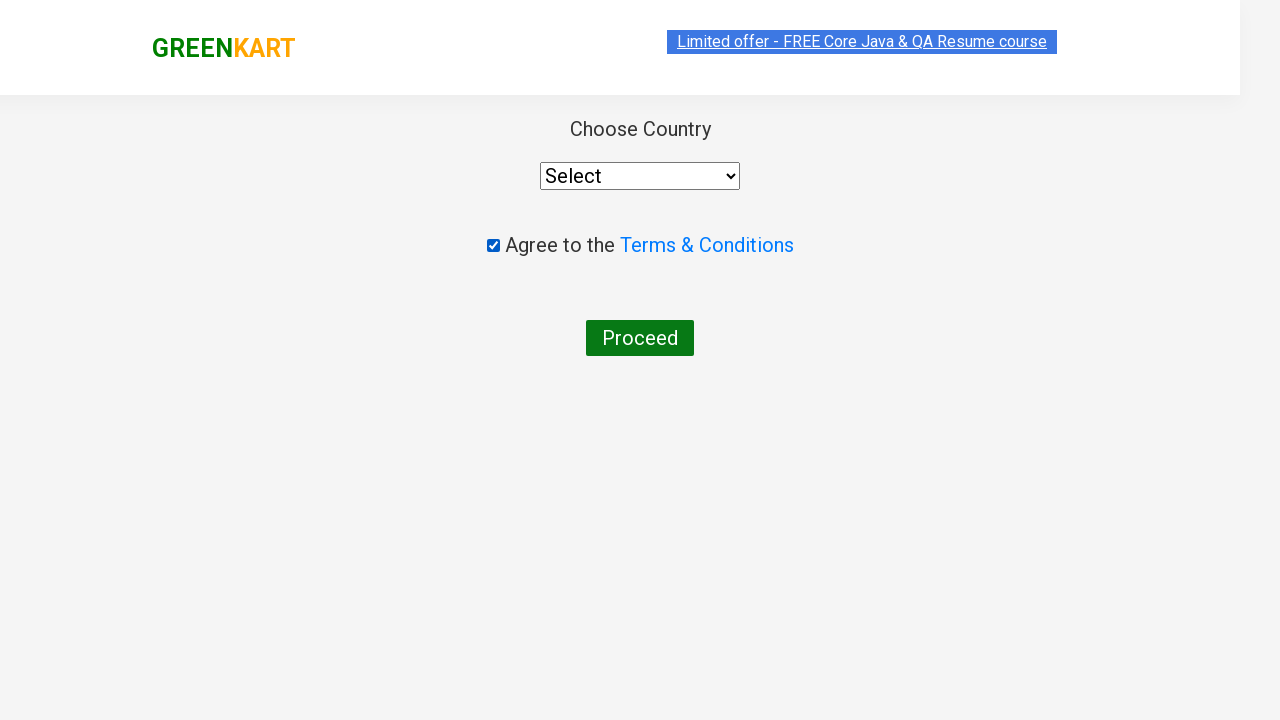

Clicked Proceed button to complete the order at (640, 338) on button:text('Proceed')
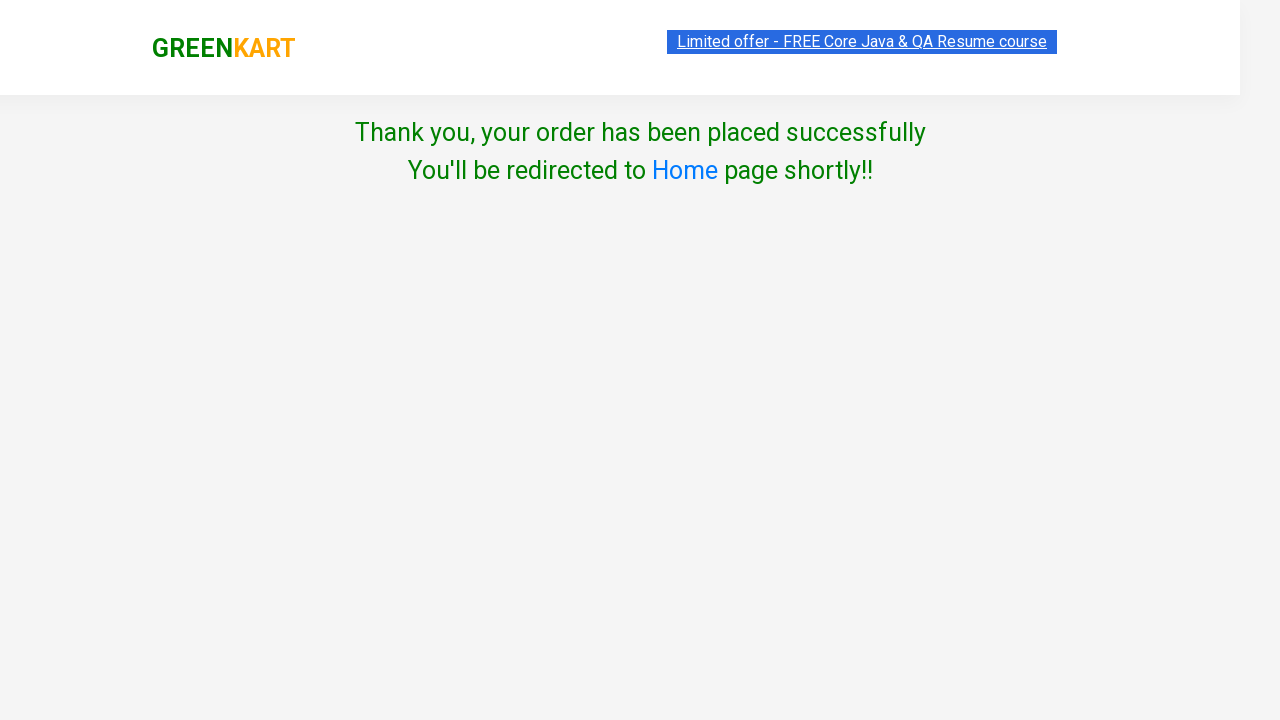

Waited for order completion and confirmation
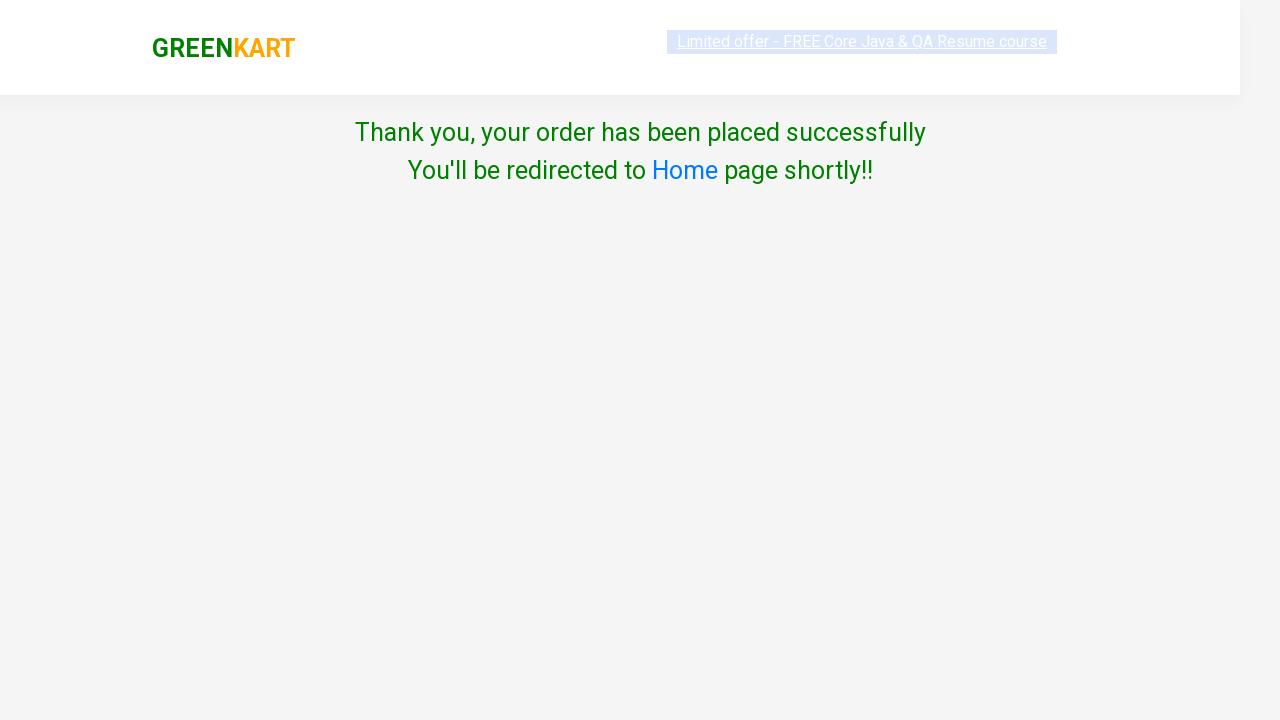

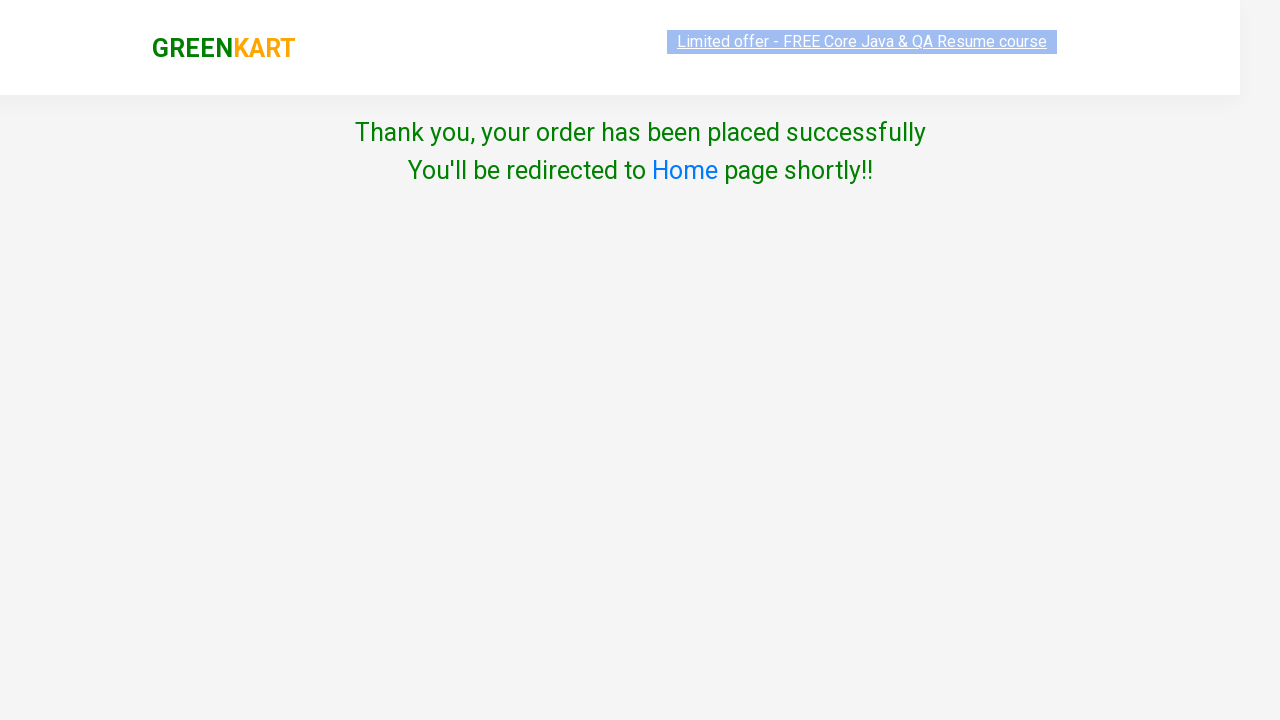